Tests successful registration with new username and password credentials

Starting URL: https://www.demoblaze.com/index.html

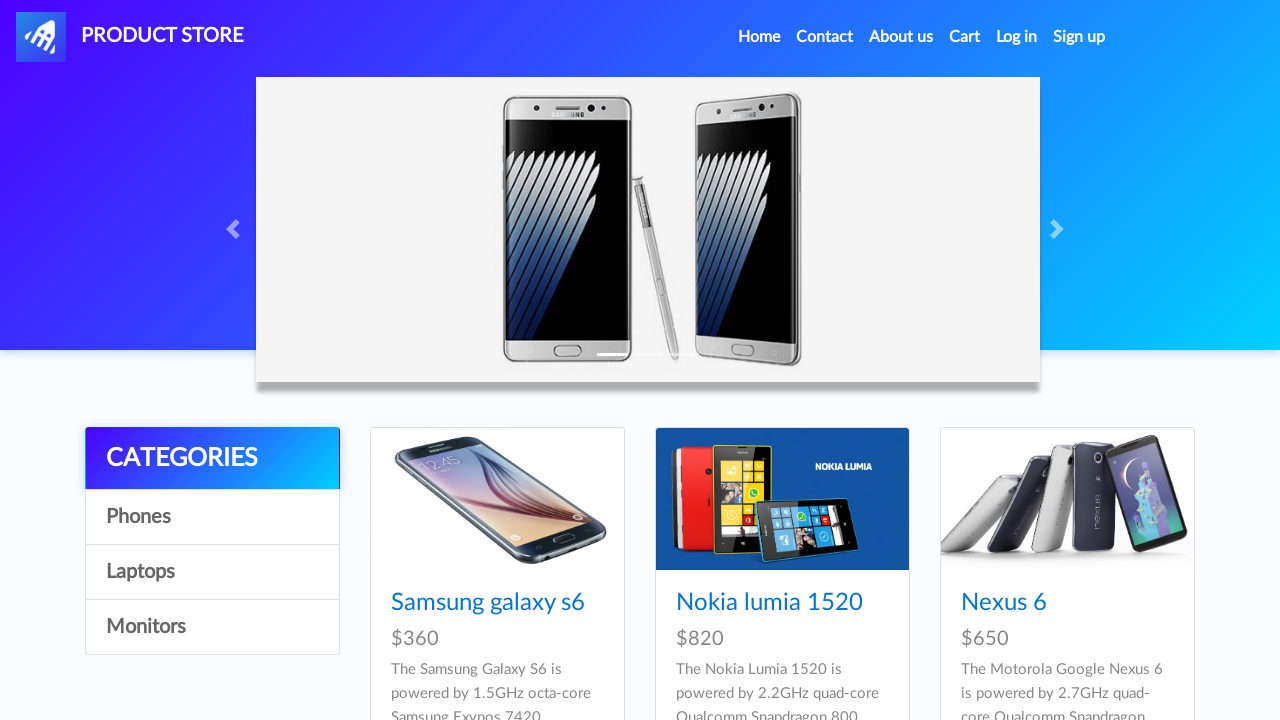

Clicked Sign Up button to open registration modal at (1079, 37) on #signin2
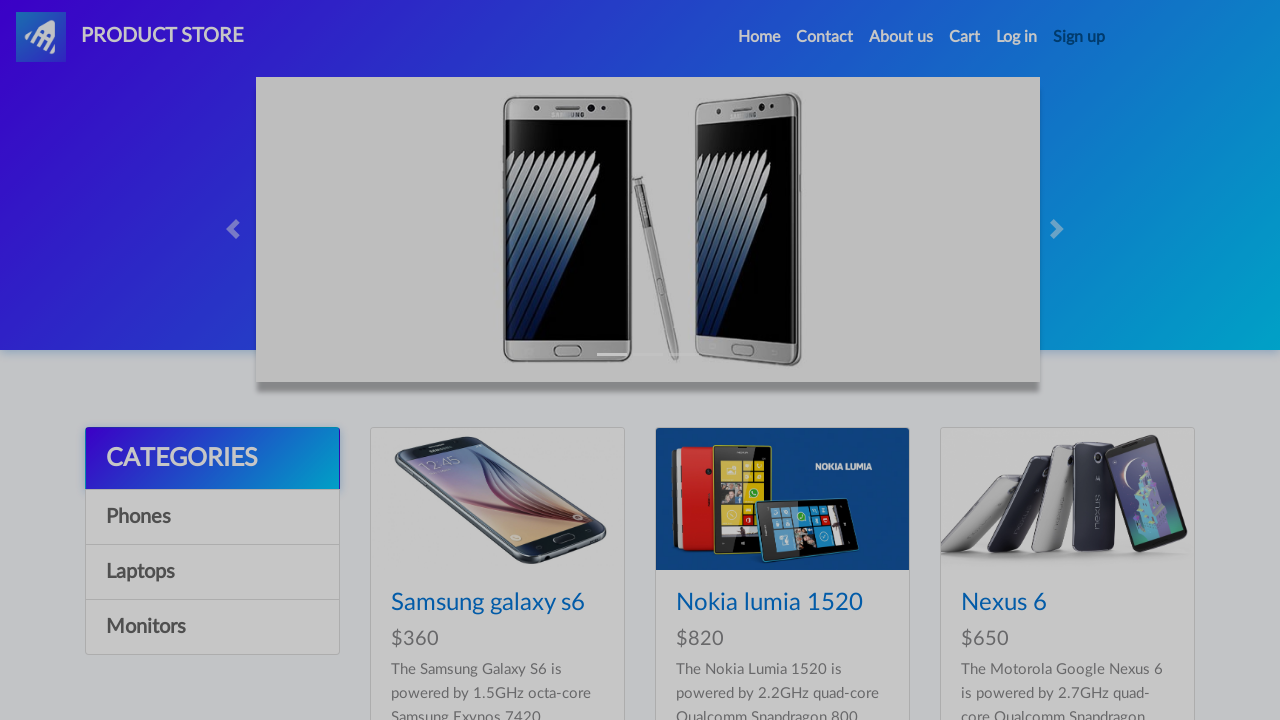

Registration modal appeared and became visible
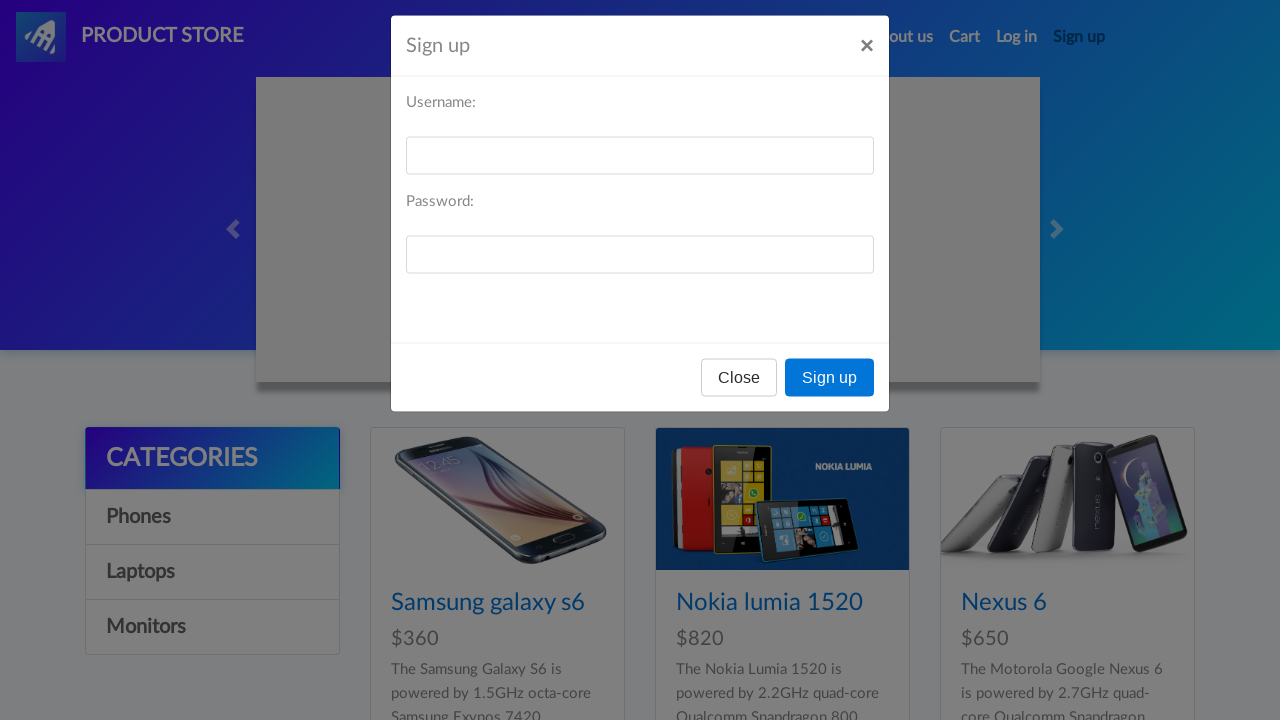

Entered new username 'NewUser2024' in registration form on #sign-username
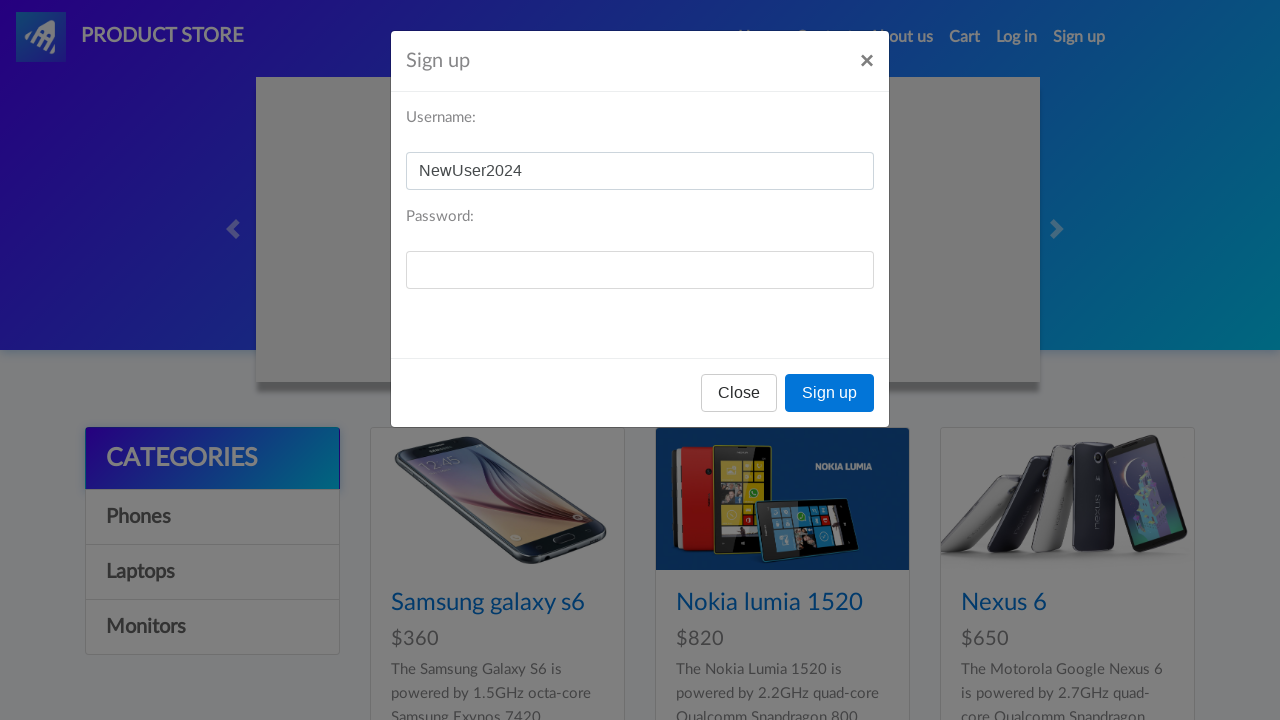

Entered password 'newpass2024' in registration form on #sign-password
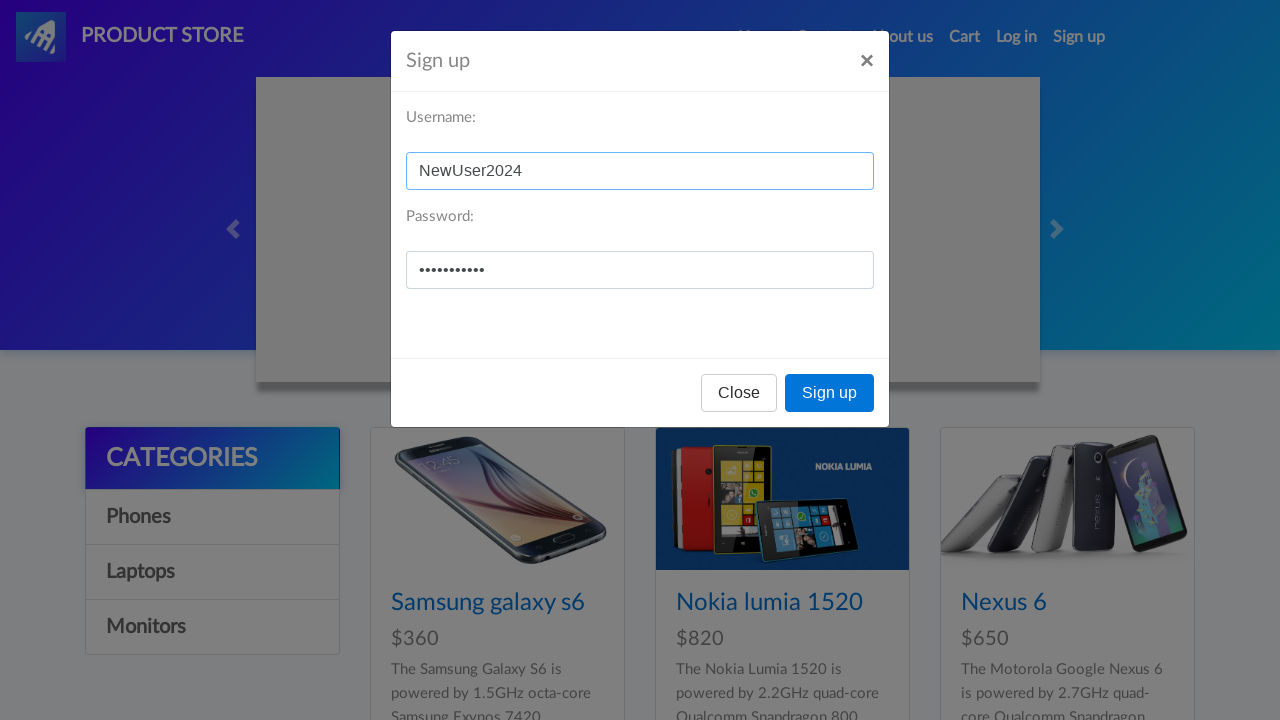

Clicked Sign Up button to submit registration credentials at (830, 393) on xpath=//*[@id="signInModal"]/div/div/div[3]/button[2]
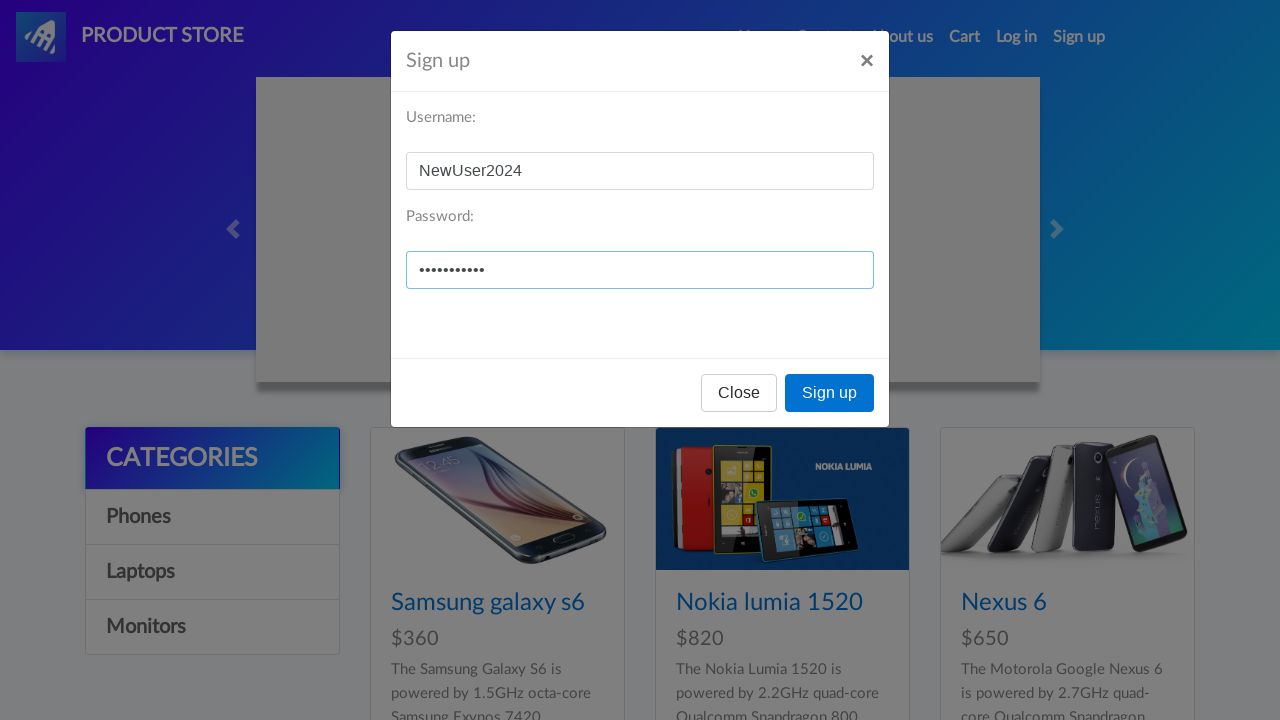

Set up dialog handler to accept success alert
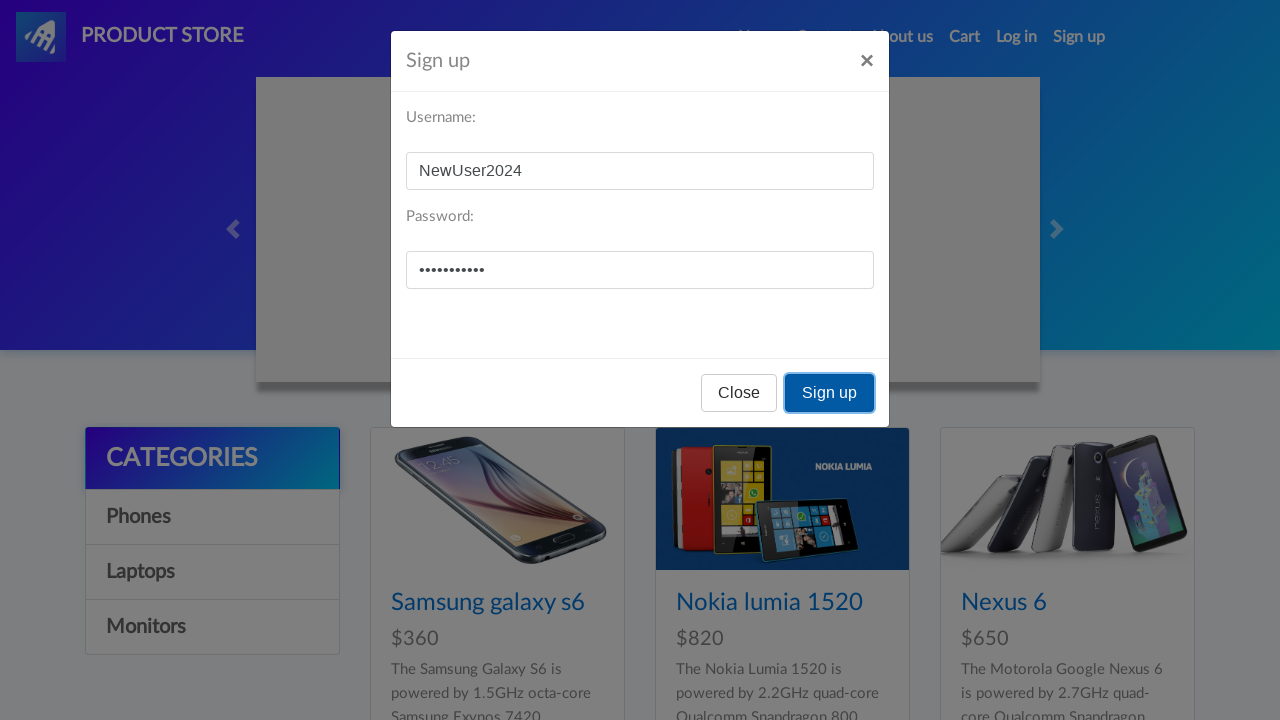

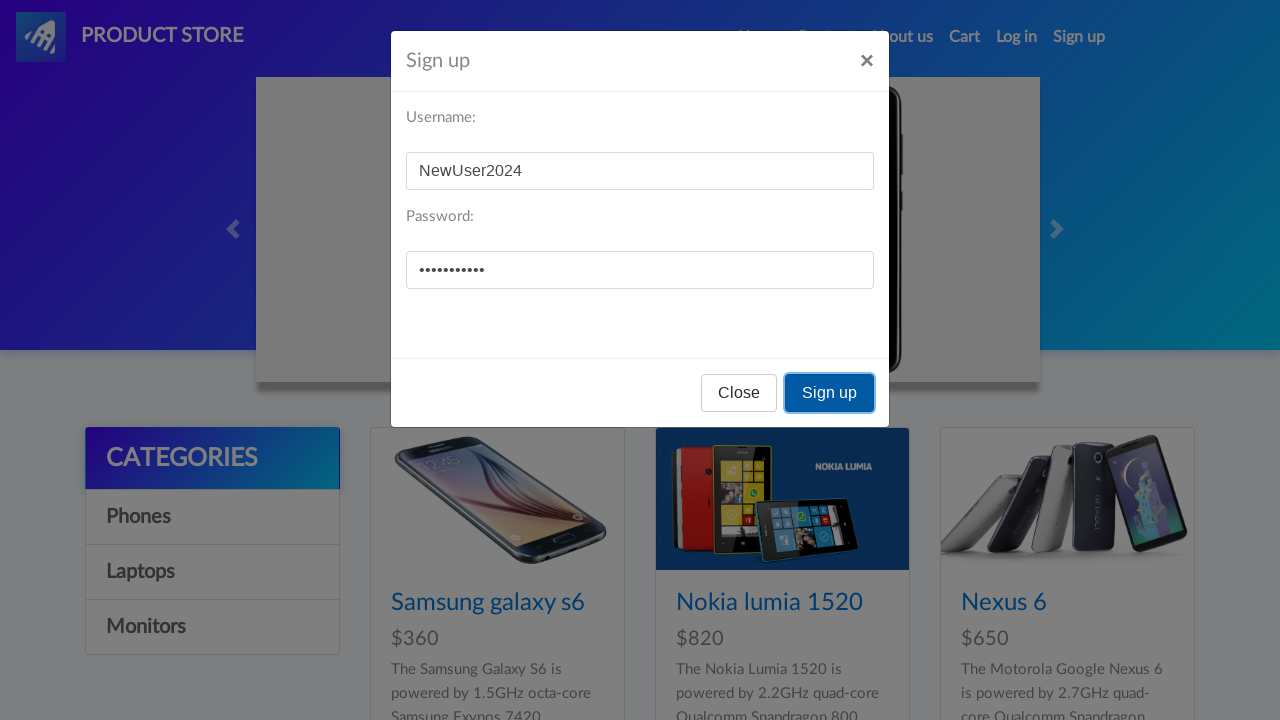